Tests simple alert handling by navigating to the alerts page and clicking a button that triggers a simple JavaScript alert, then dismissing it

Starting URL: https://demoqa.com/alerts

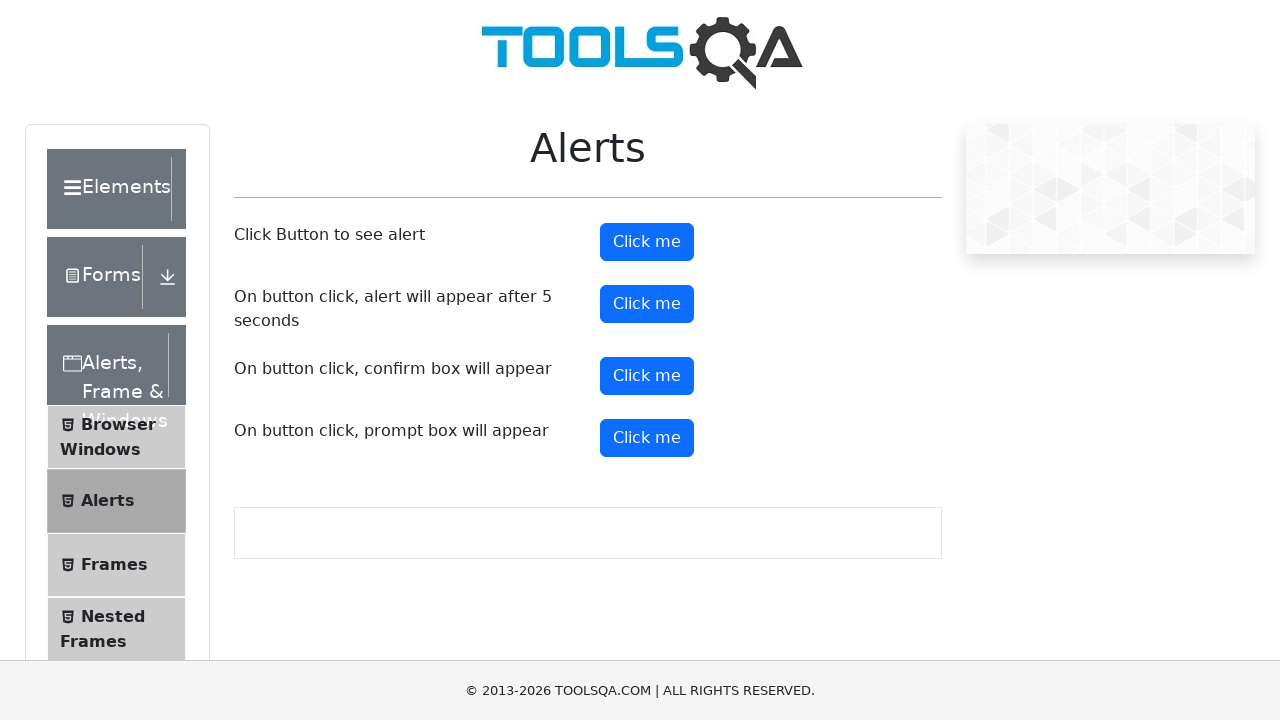

Set up dialog handler to dismiss alerts
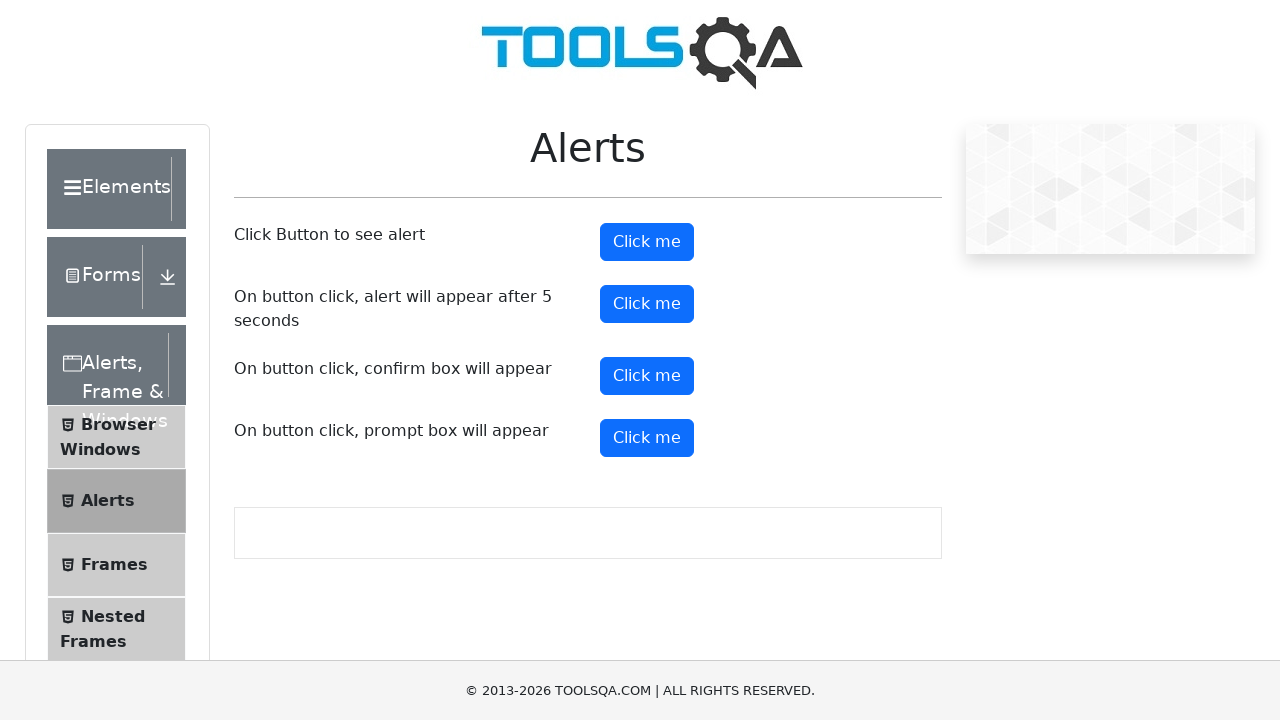

Clicked simple alert button to trigger JavaScript alert at (647, 242) on #alertButton
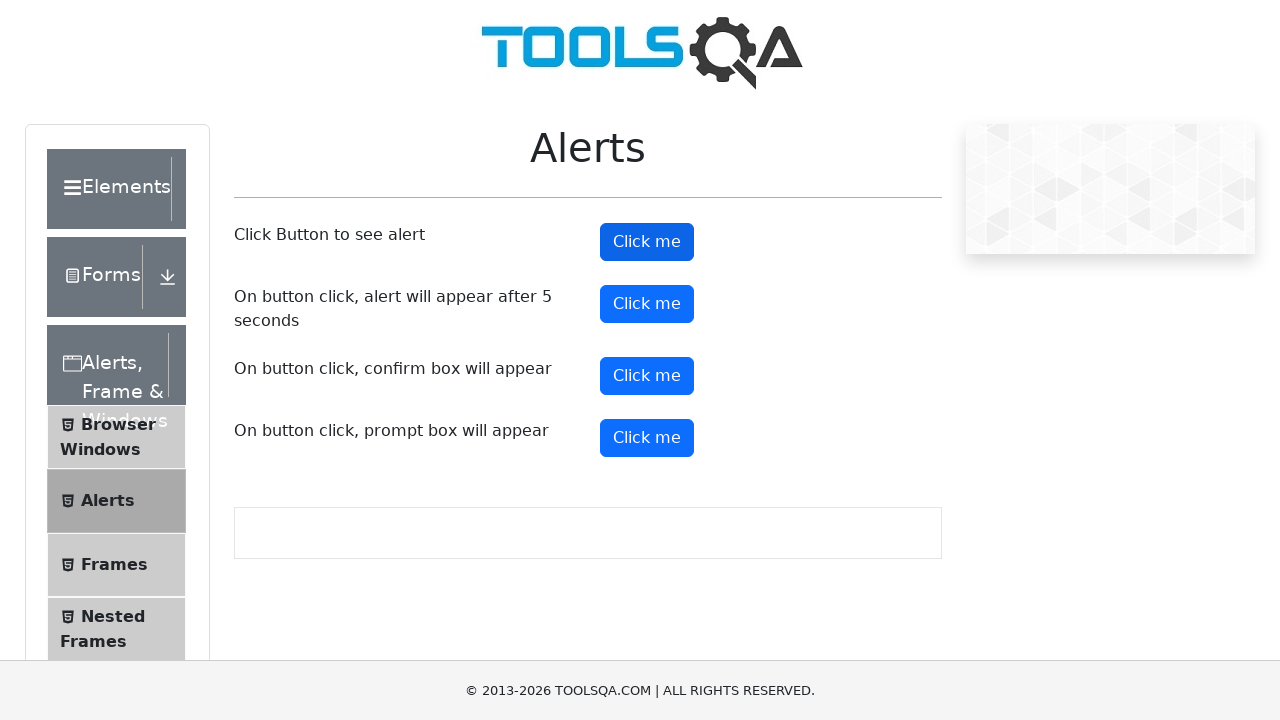

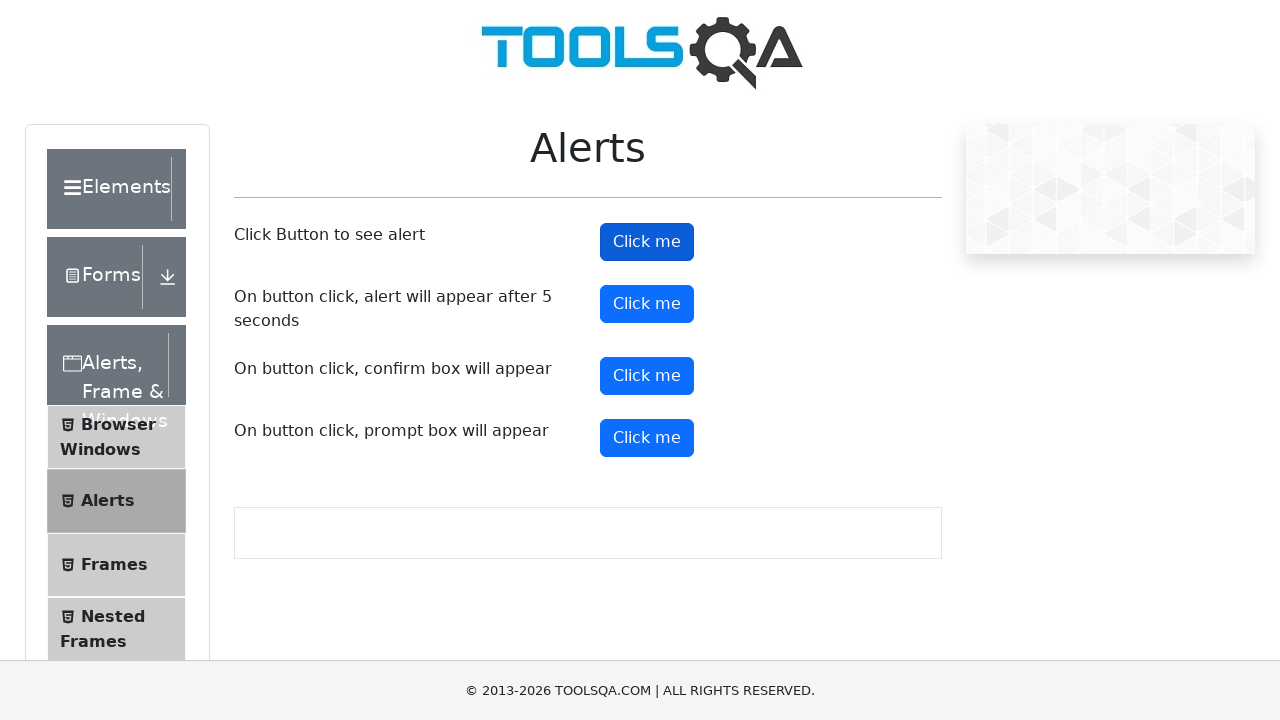